Tests right-click (context click) functionality by right-clicking a button and verifying the result message

Starting URL: https://demoqa.com/buttons

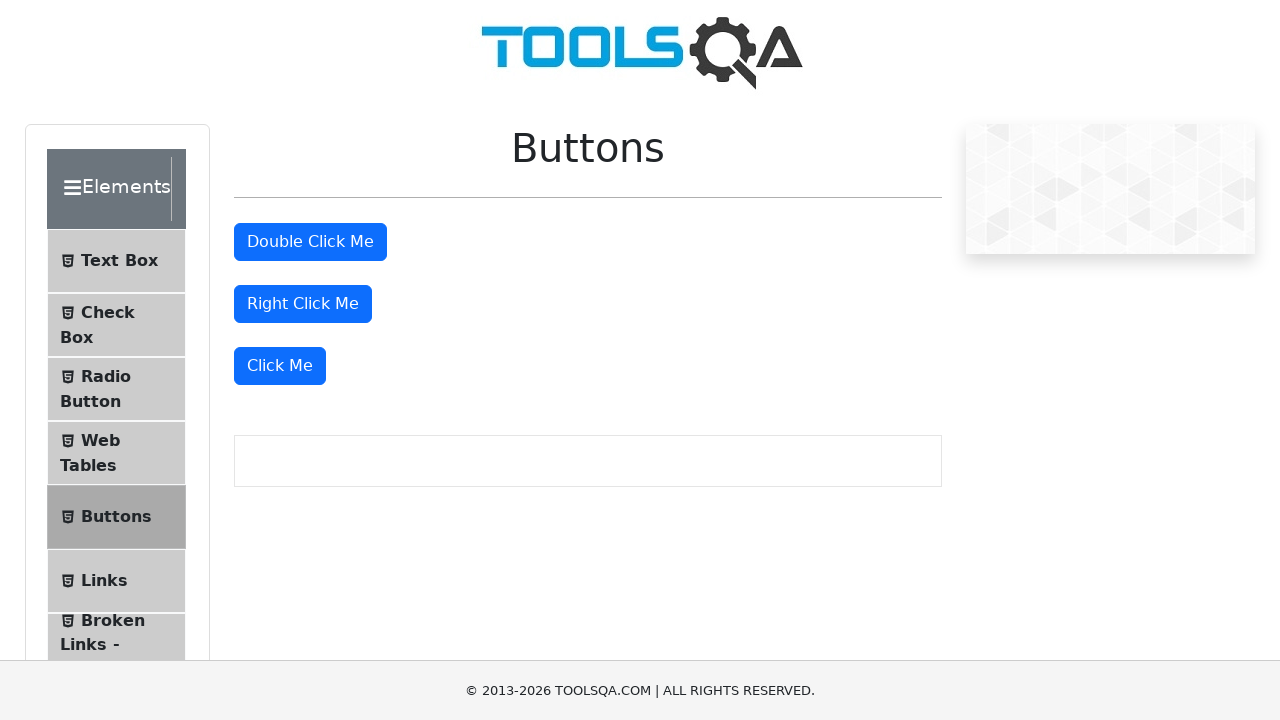

Right-clicked the right-click button at (303, 304) on #rightClickBtn
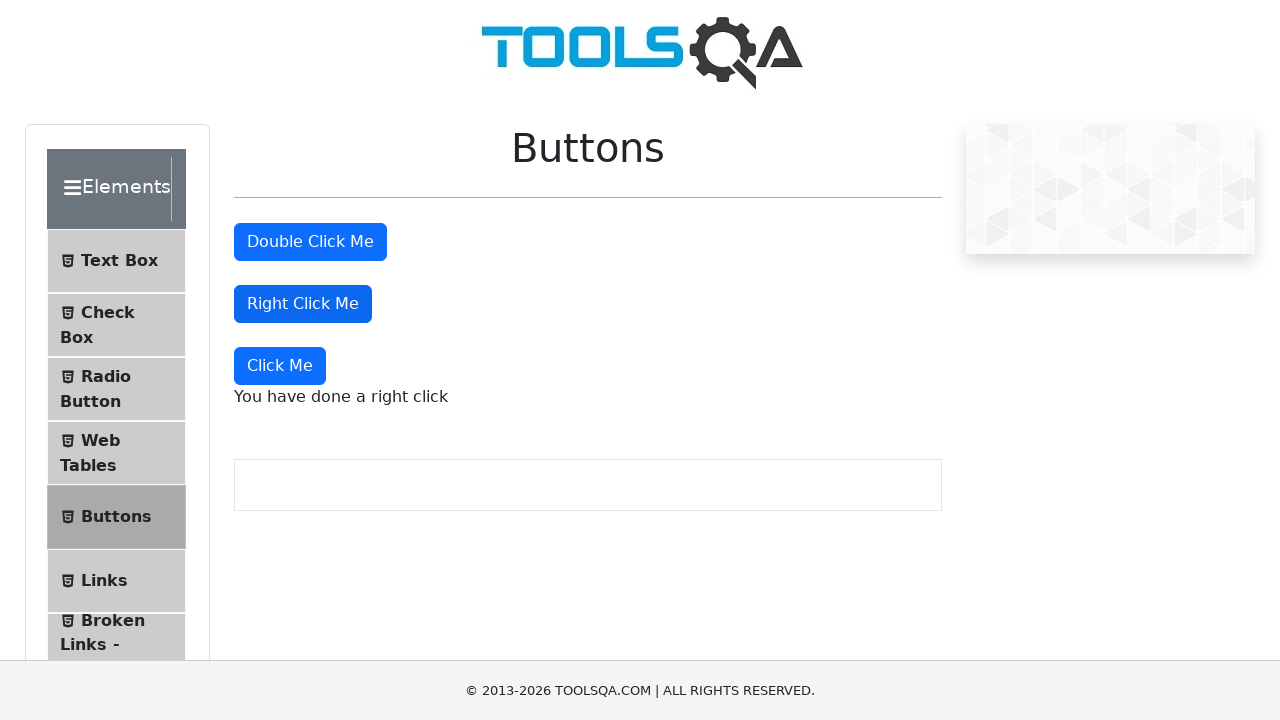

Right-click result message appeared
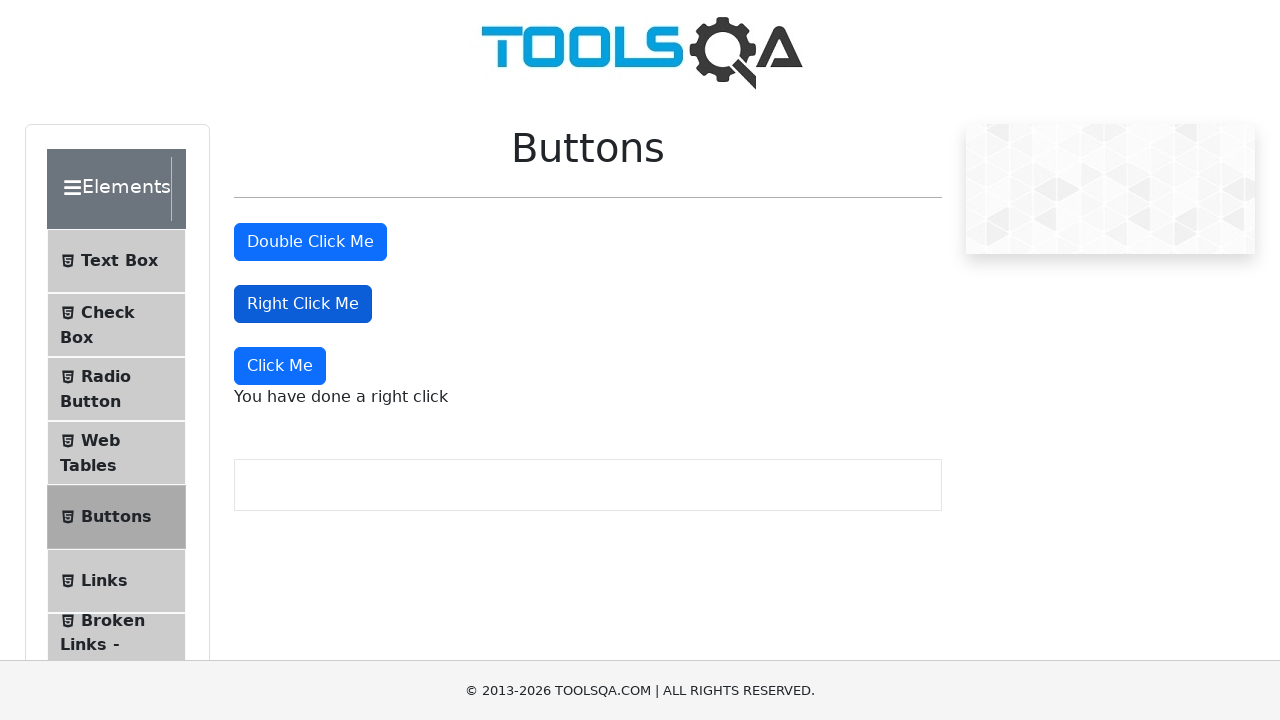

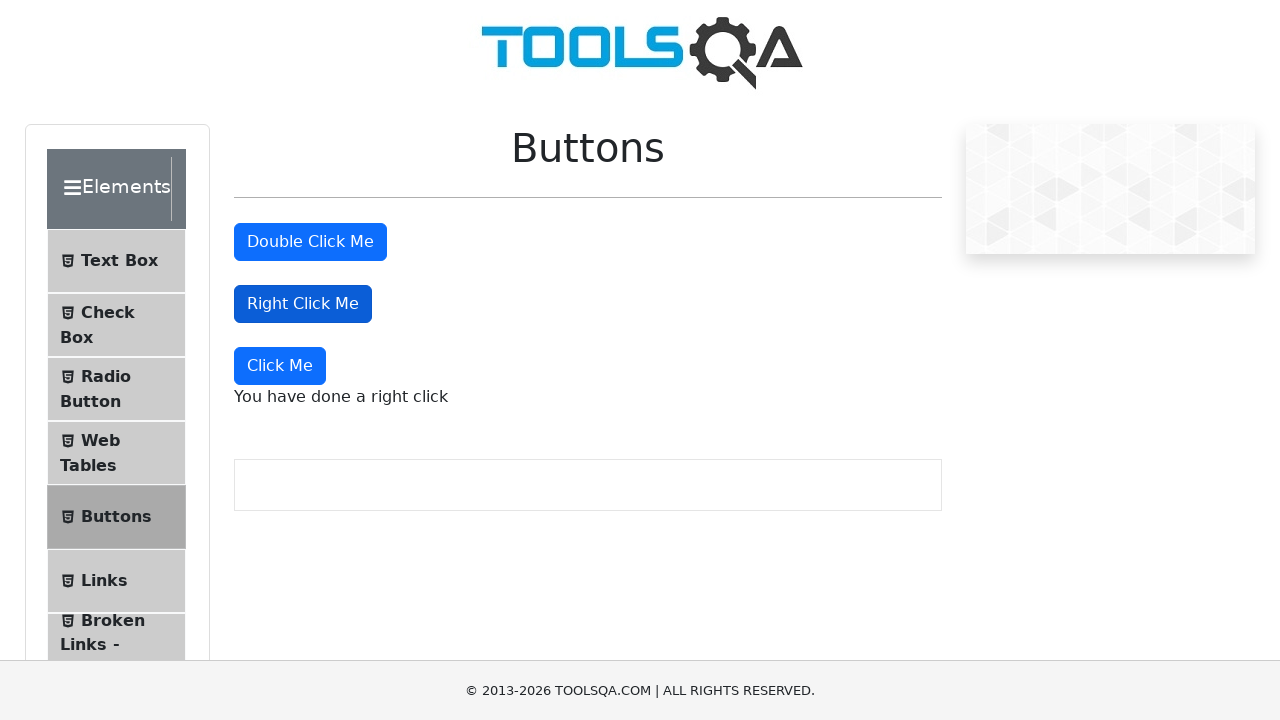